Tests JavaScript confirmation alert handling by clicking a button to trigger the alert, accepting it, and verifying the result message displays correctly.

Starting URL: http://the-internet.herokuapp.com/javascript_alerts

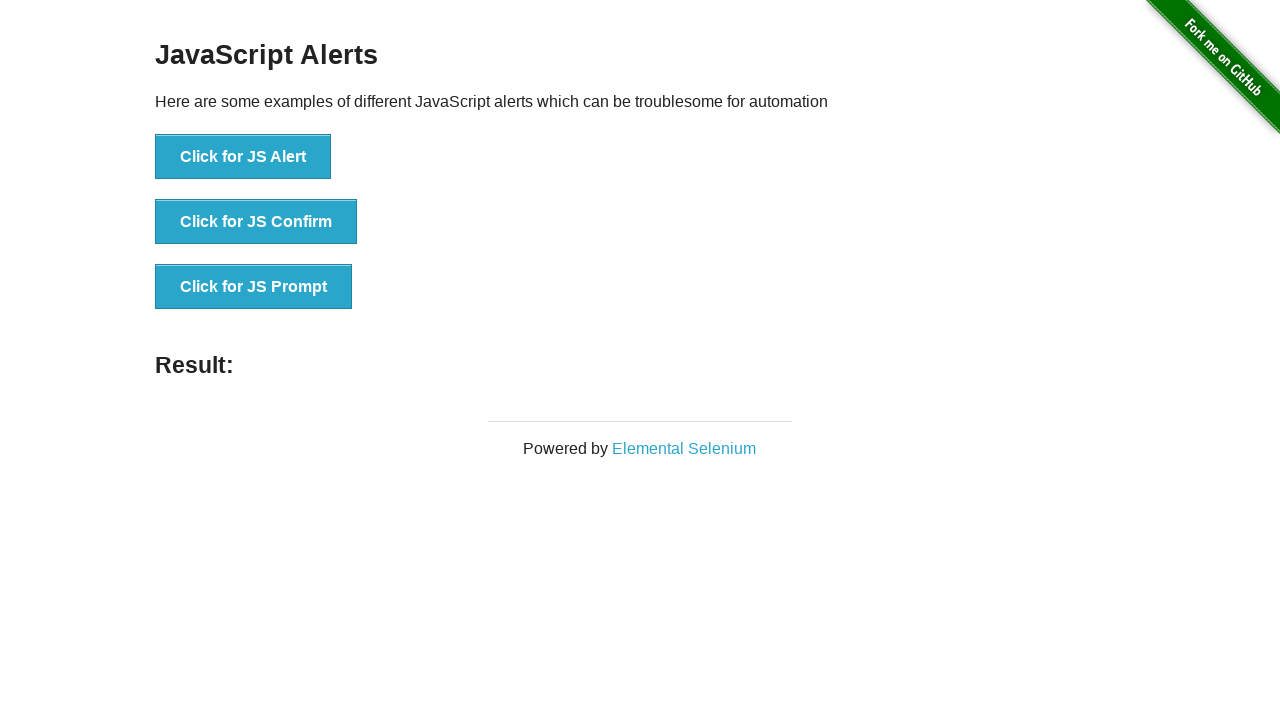

Set up dialog handler to accept confirmation alerts
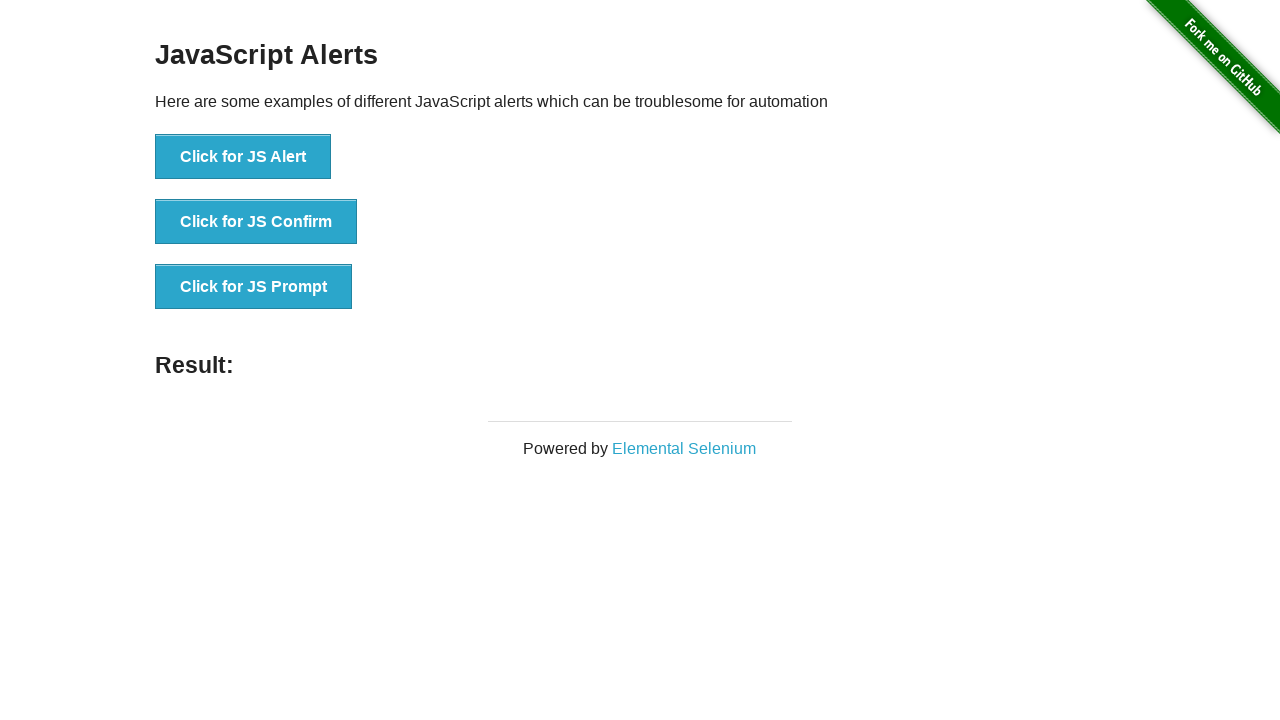

Located all buttons on the page
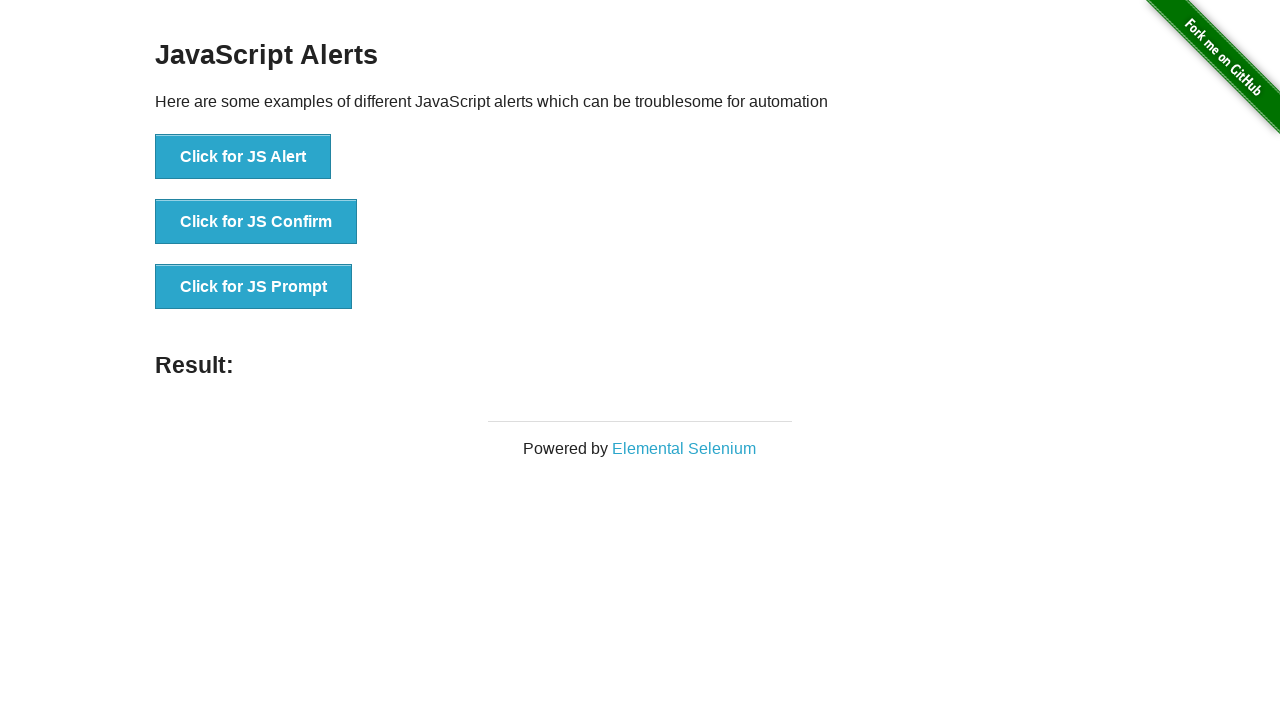

Clicked the second button to trigger JavaScript confirmation dialog at (256, 222) on button >> nth=1
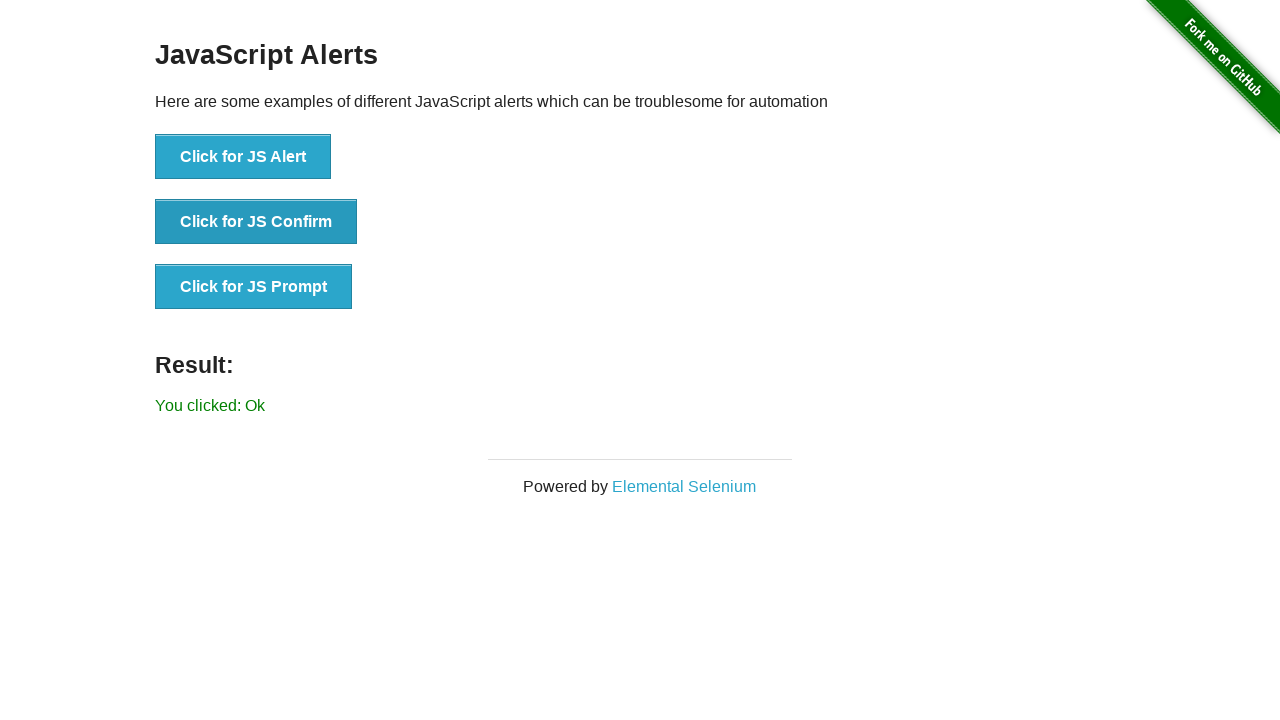

Located the result message element
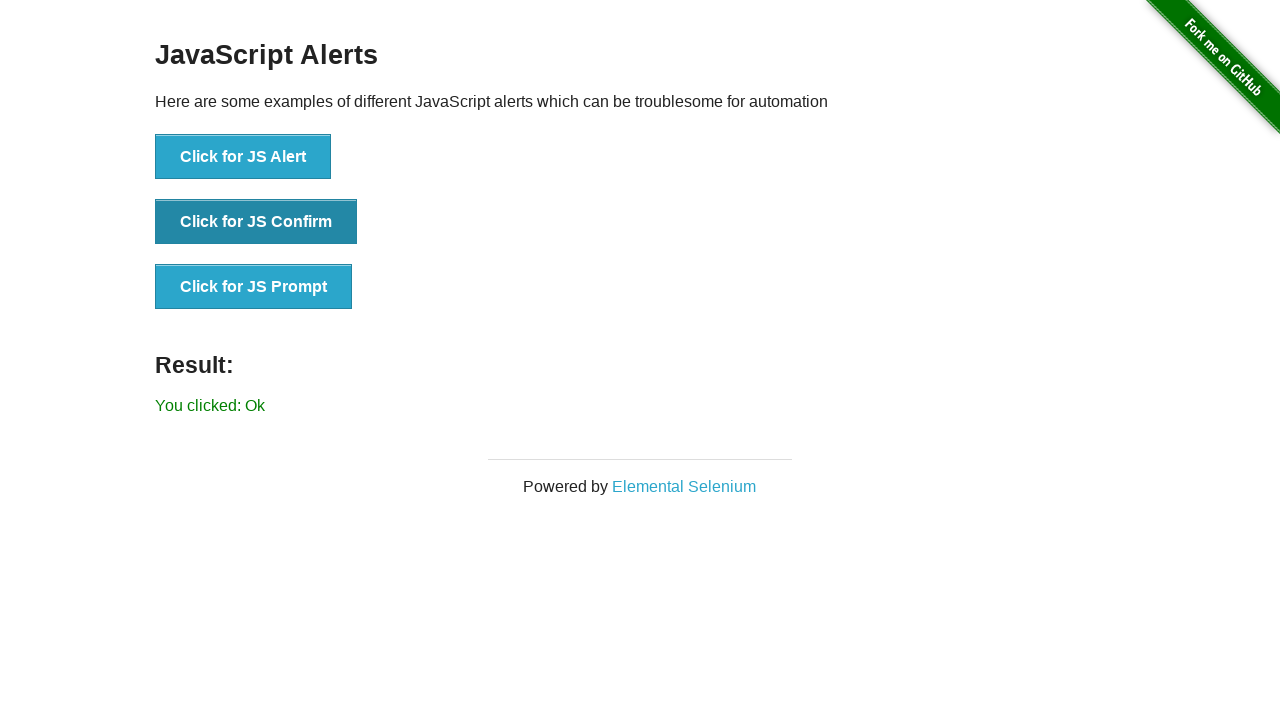

Result message element became visible
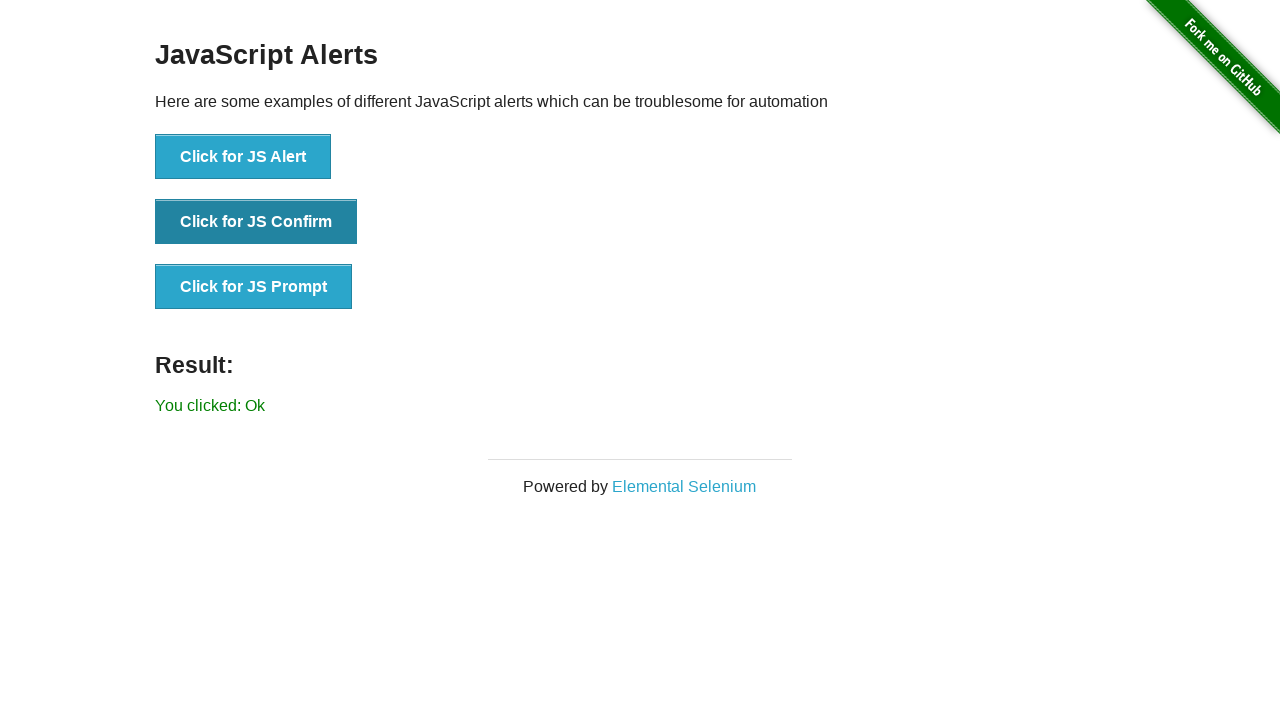

Verified result message displays 'You clicked: Ok'
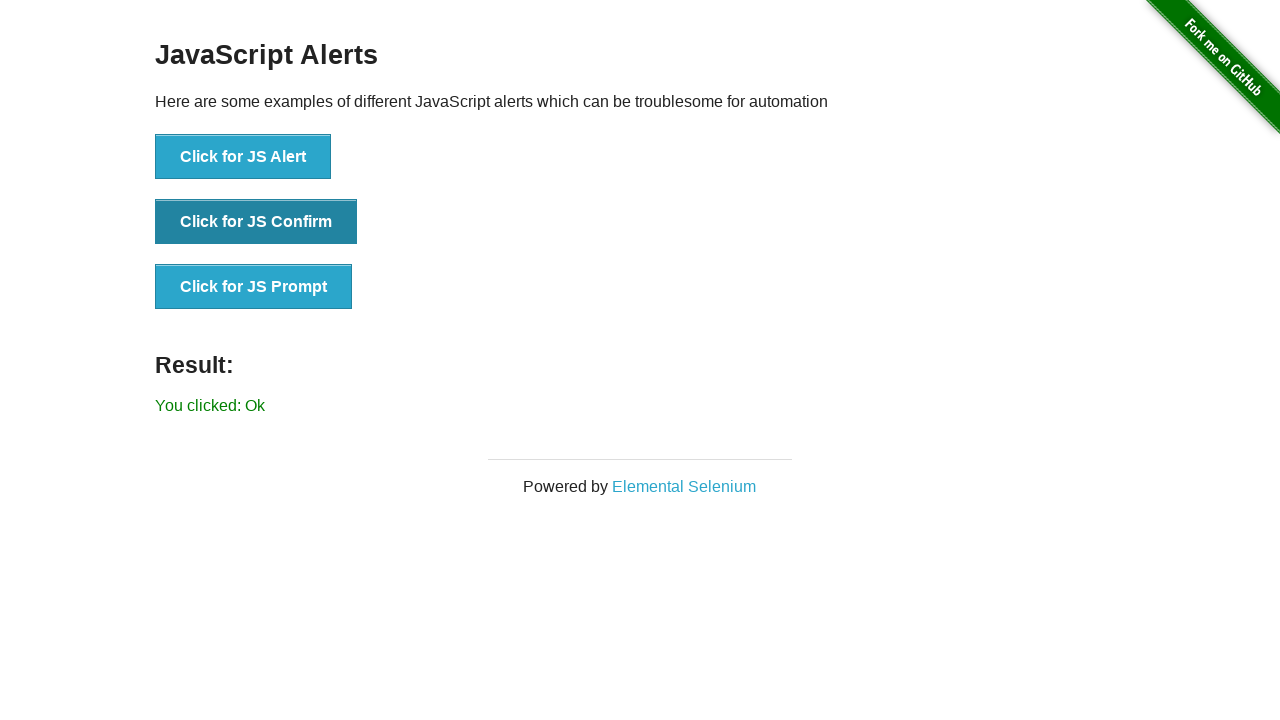

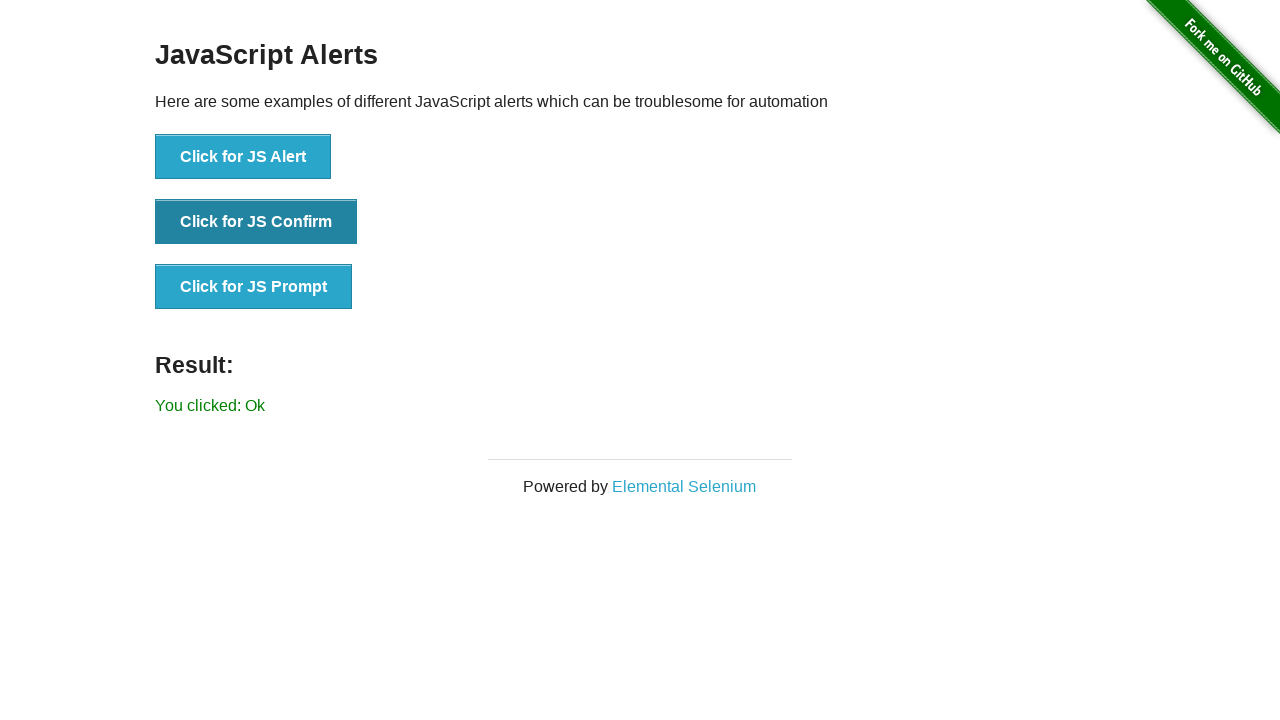